Tests a registration form by filling in all required fields (first name, last name, email, phone, address) and submitting the form to verify successful registration.

Starting URL: http://suninjuly.github.io/registration1.html

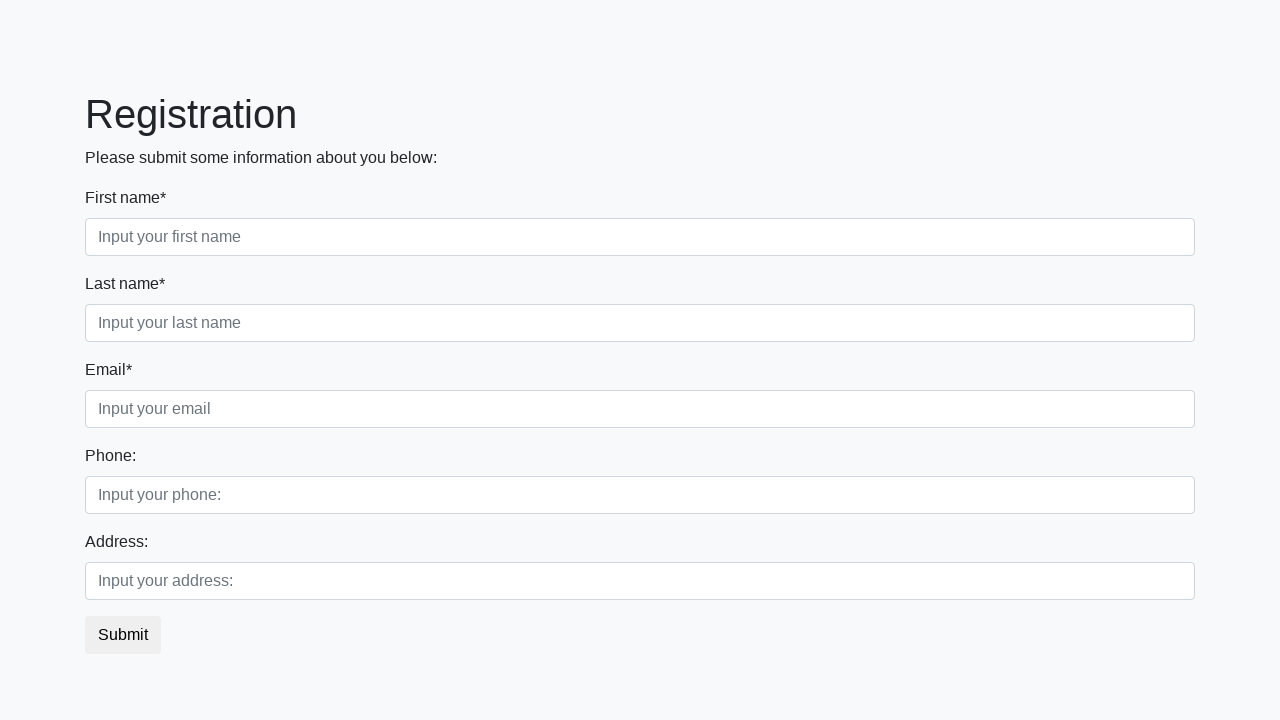

Filled first name field with 'Ivan' on input:first-of-type
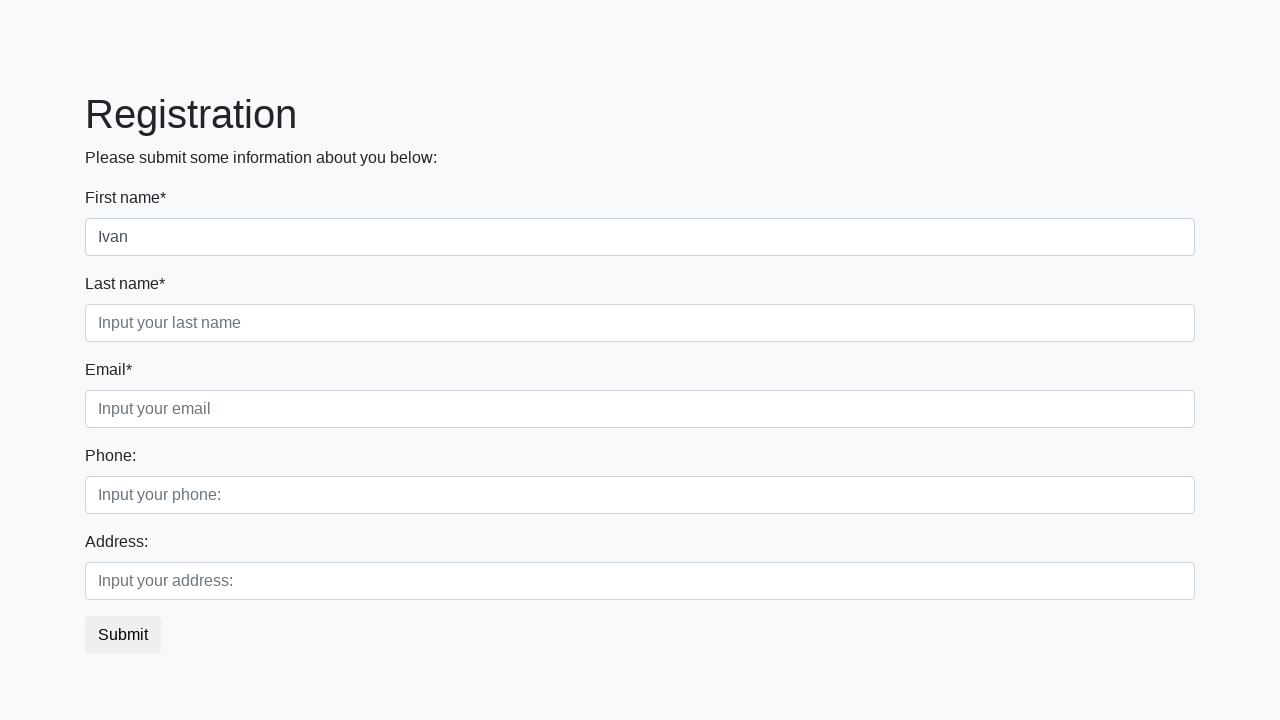

Filled last name field with 'Petrov' on input[placeholder='Input your last name']
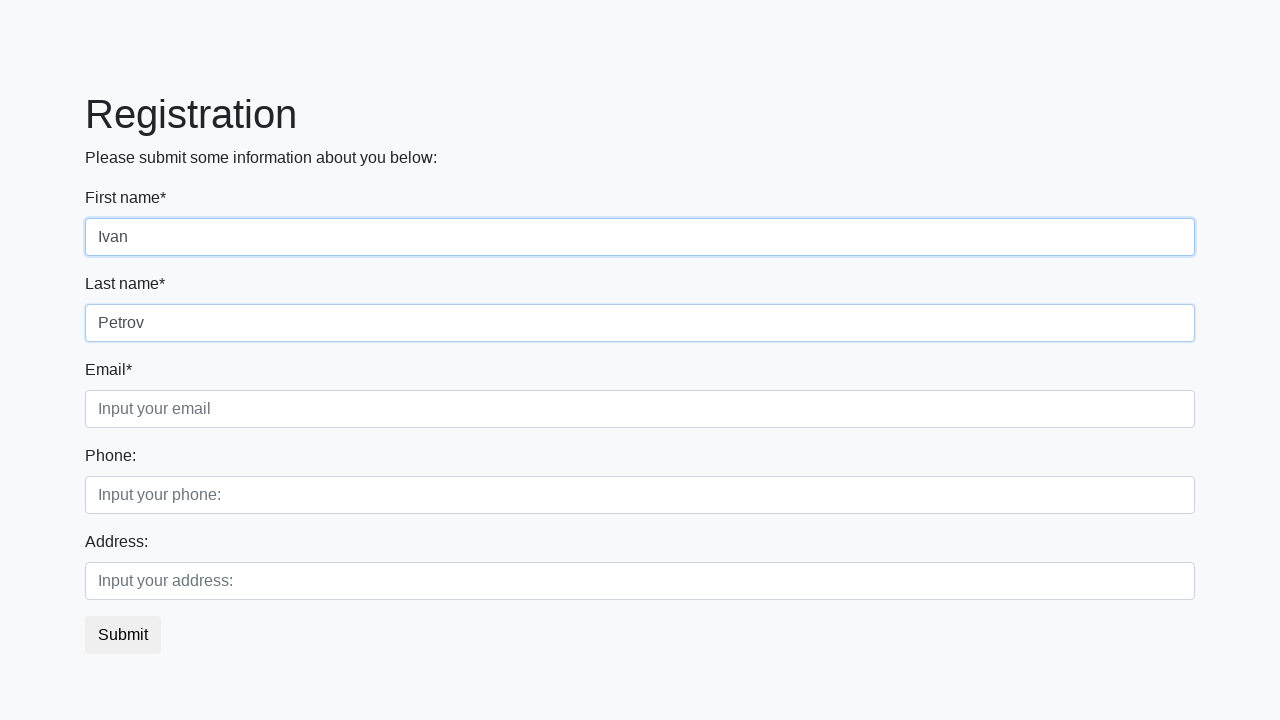

Filled email field with 'shaikin@gmail.com' on input[placeholder='Input your email']
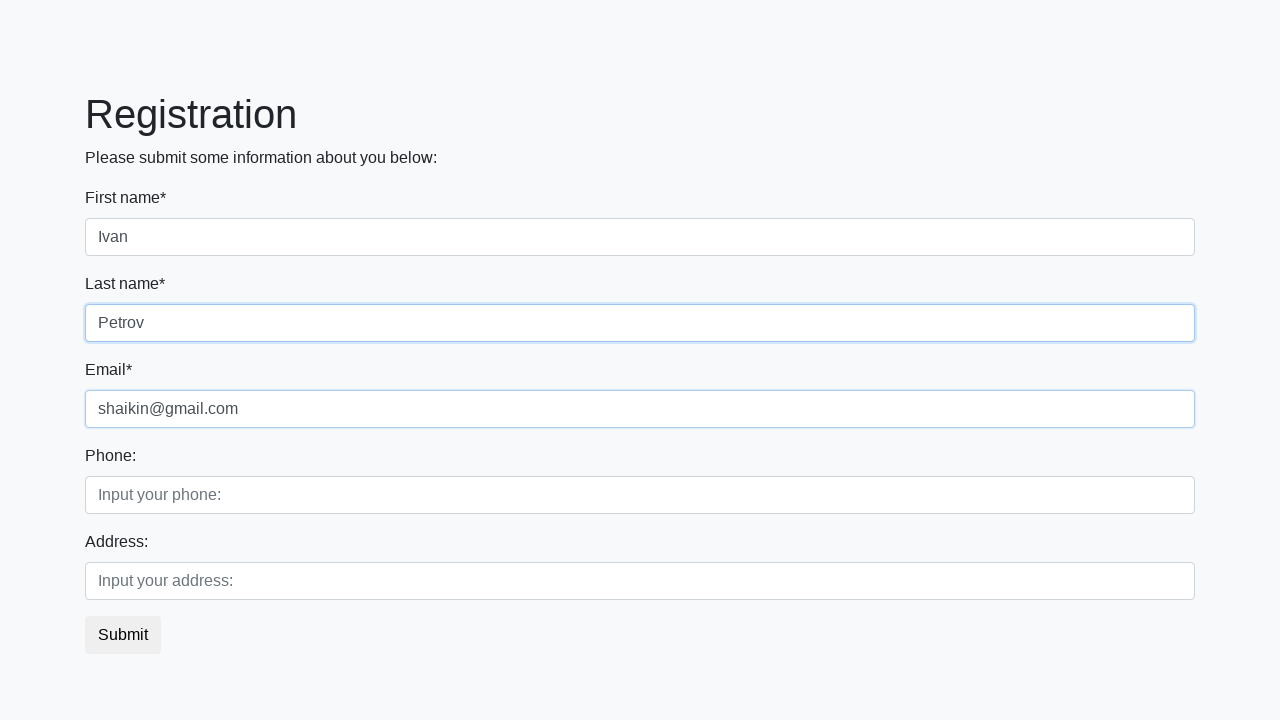

Filled phone field with '12345678901' on input[placeholder='Input your phone:']
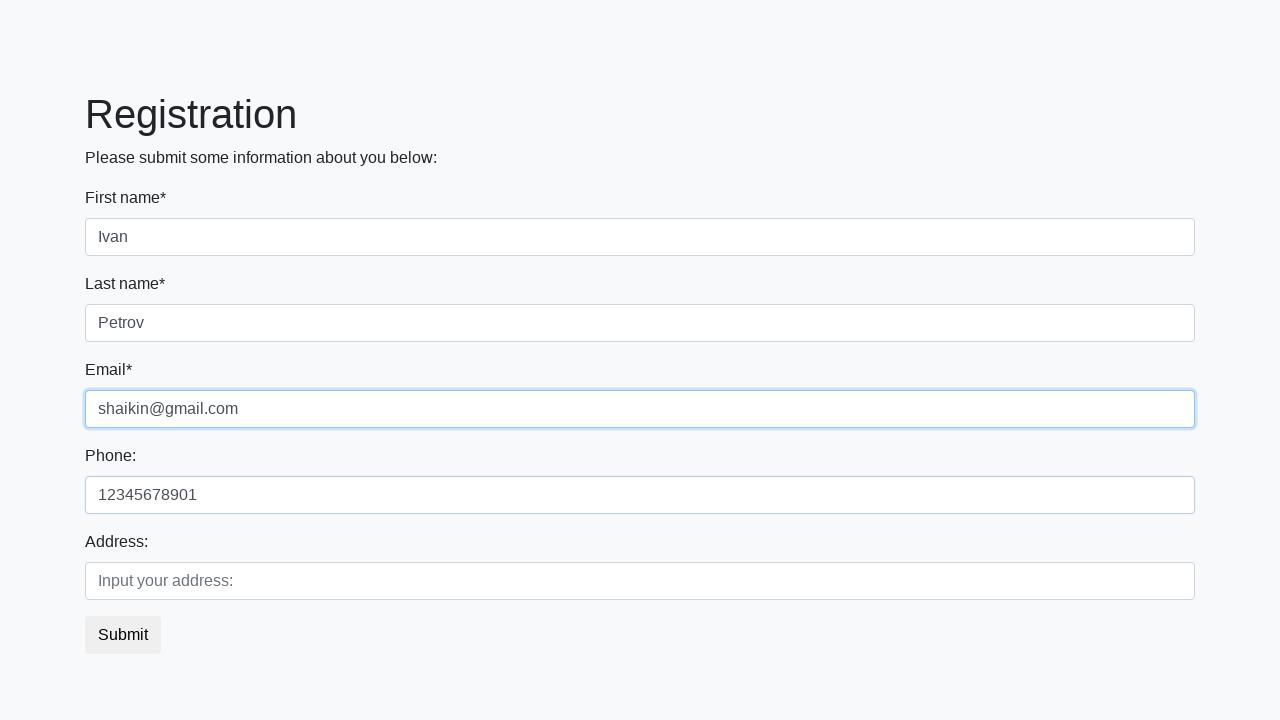

Filled address field with 'Russia' on input[placeholder='Input your address:']
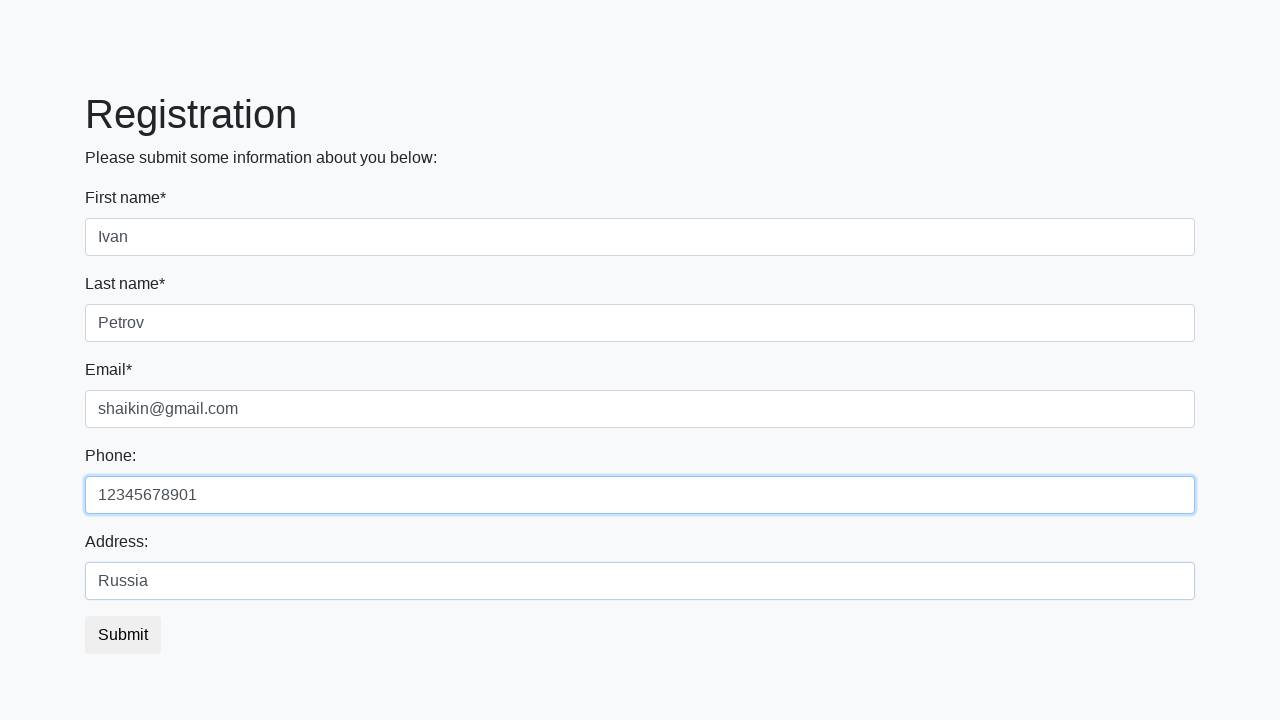

Clicked submit button to register at (123, 635) on button[type='submit']
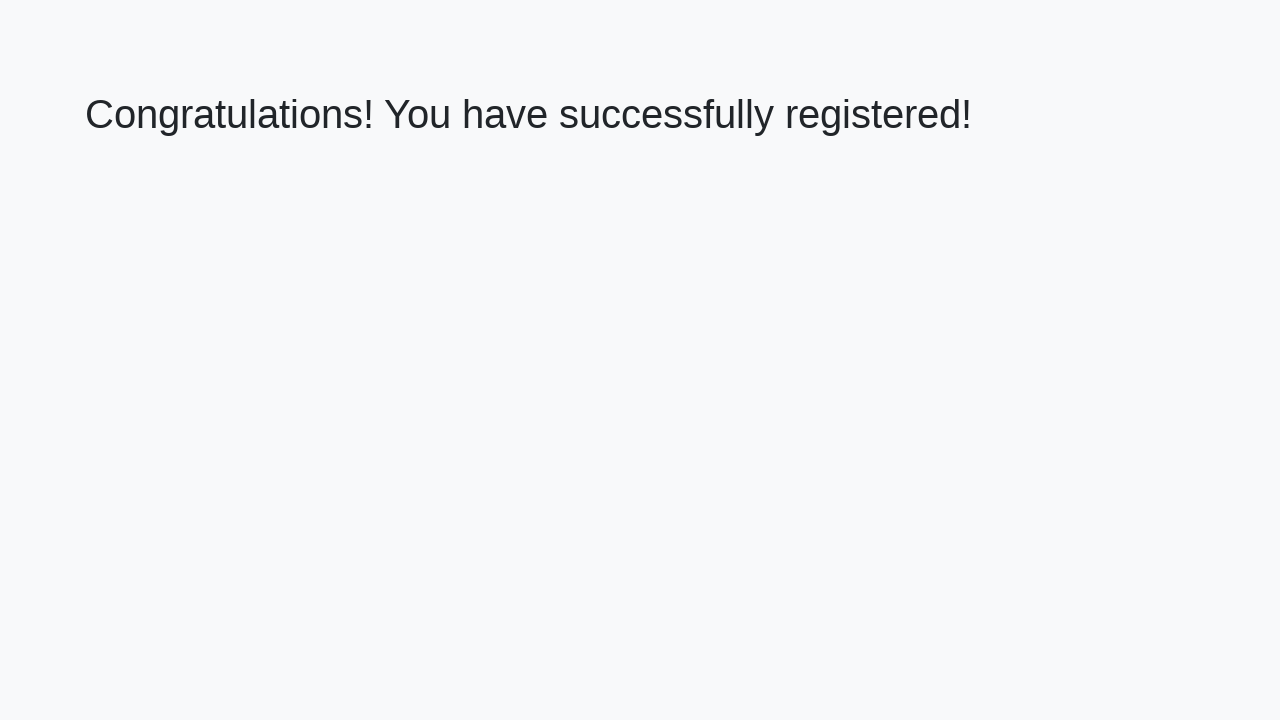

Registration success heading appeared
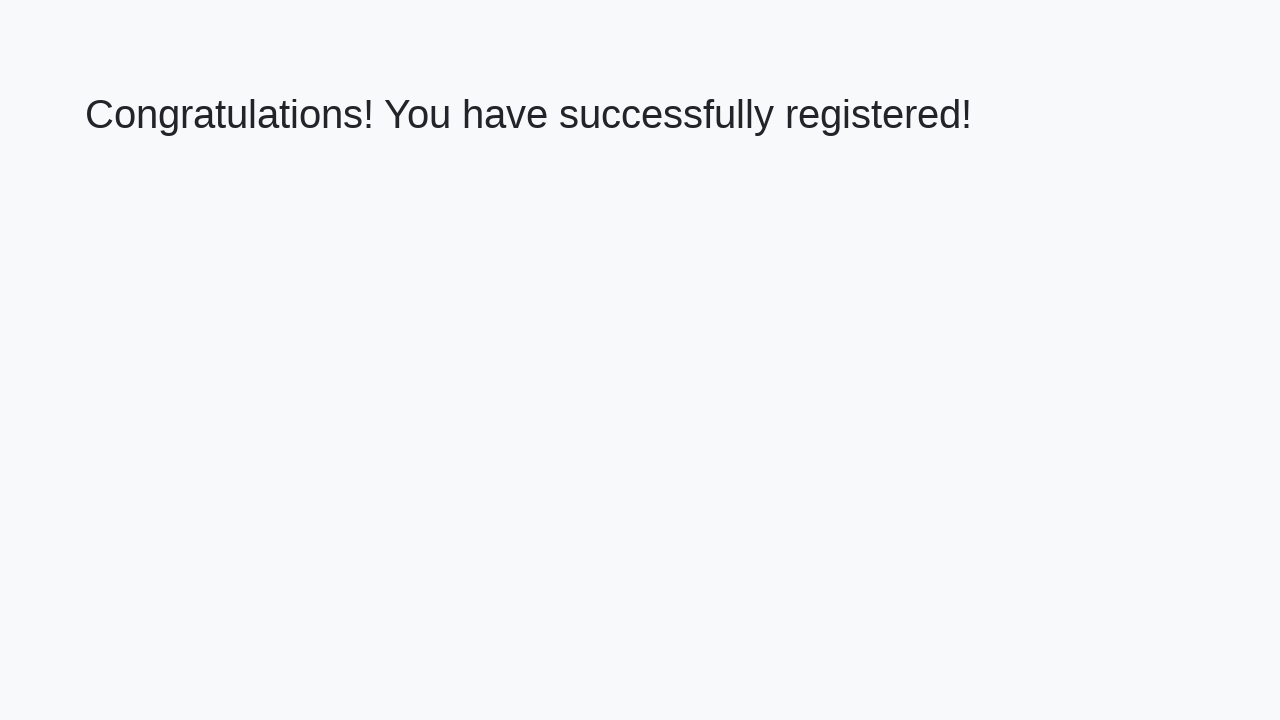

Verified success message: 'Congratulations! You have successfully registered!'
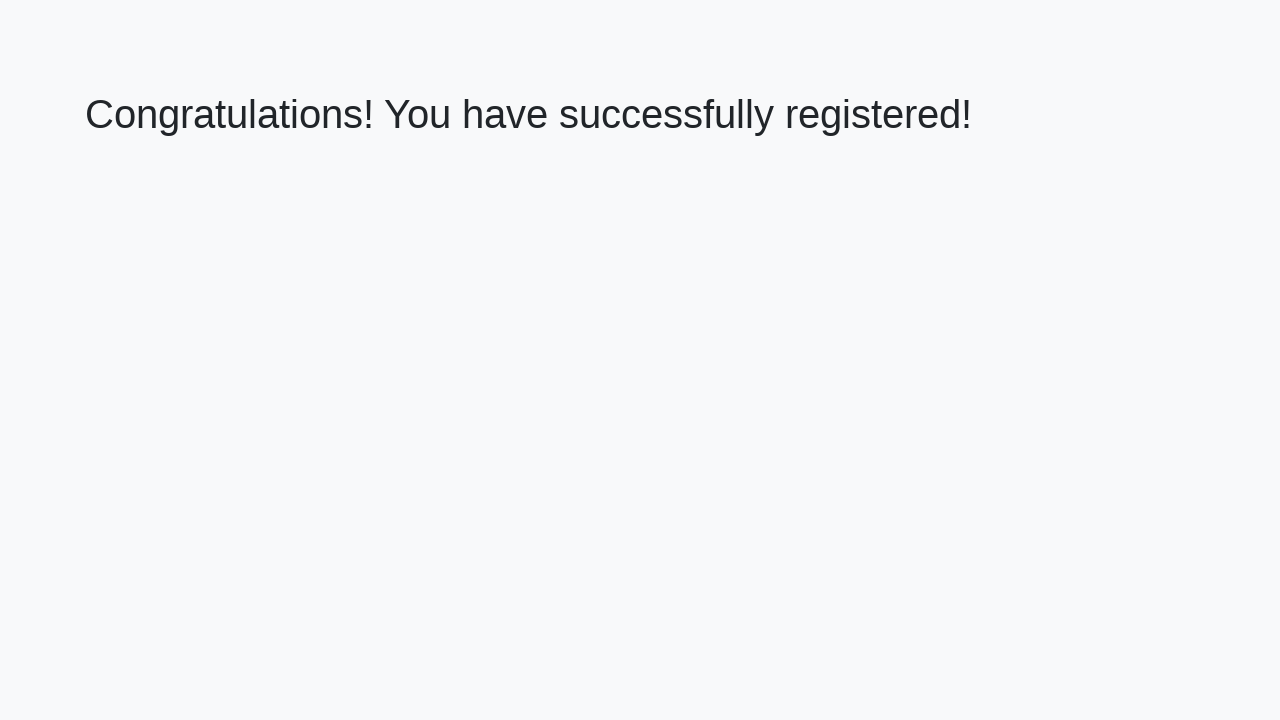

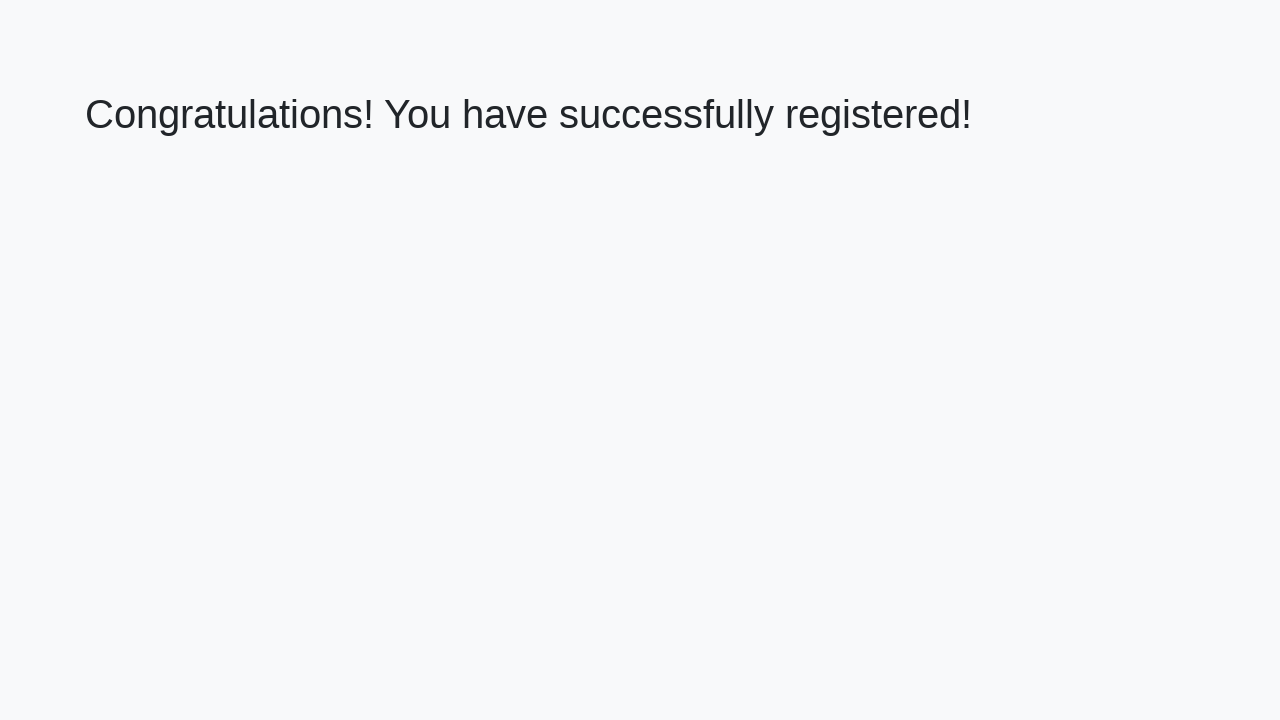